Tests interaction with W3Schools Try It editor by switching to the result iframe, filling an input field with text, and double-clicking a button to trigger a JavaScript function.

Starting URL: https://www.w3schools.com/tags/tryit.asp?filename=tryhtml5_ev_ondblclick3

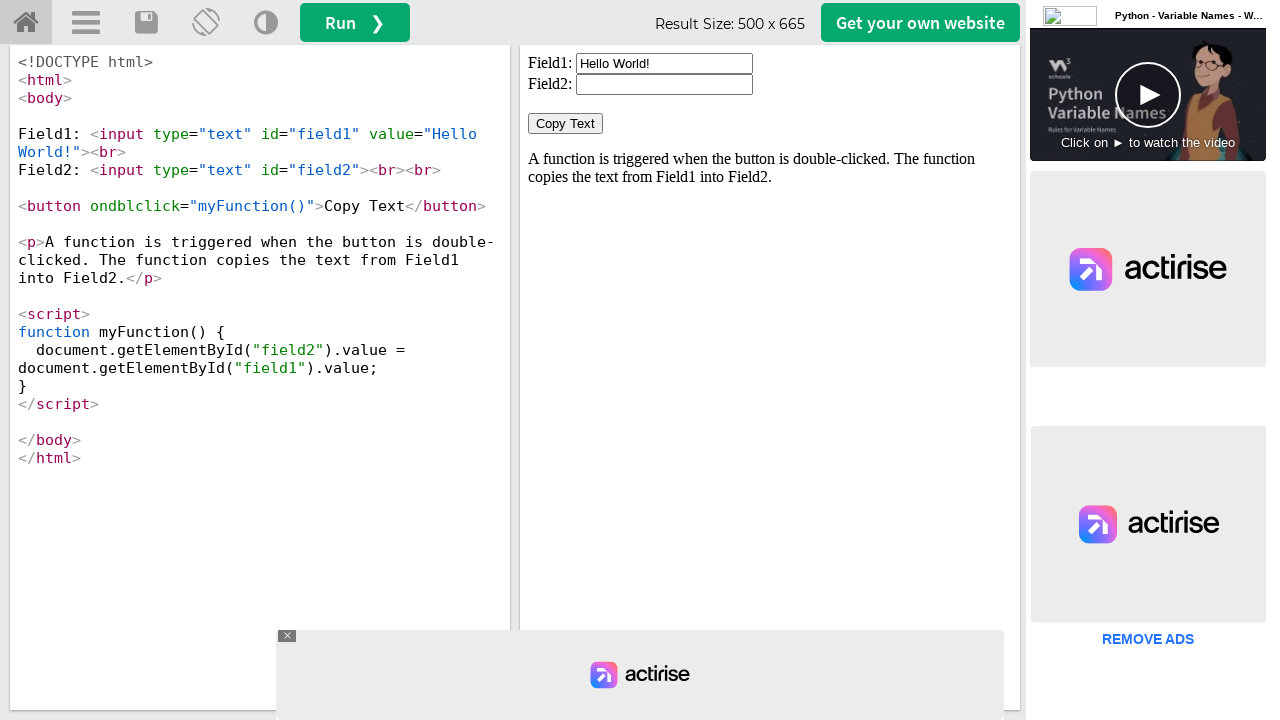

Located the result iframe
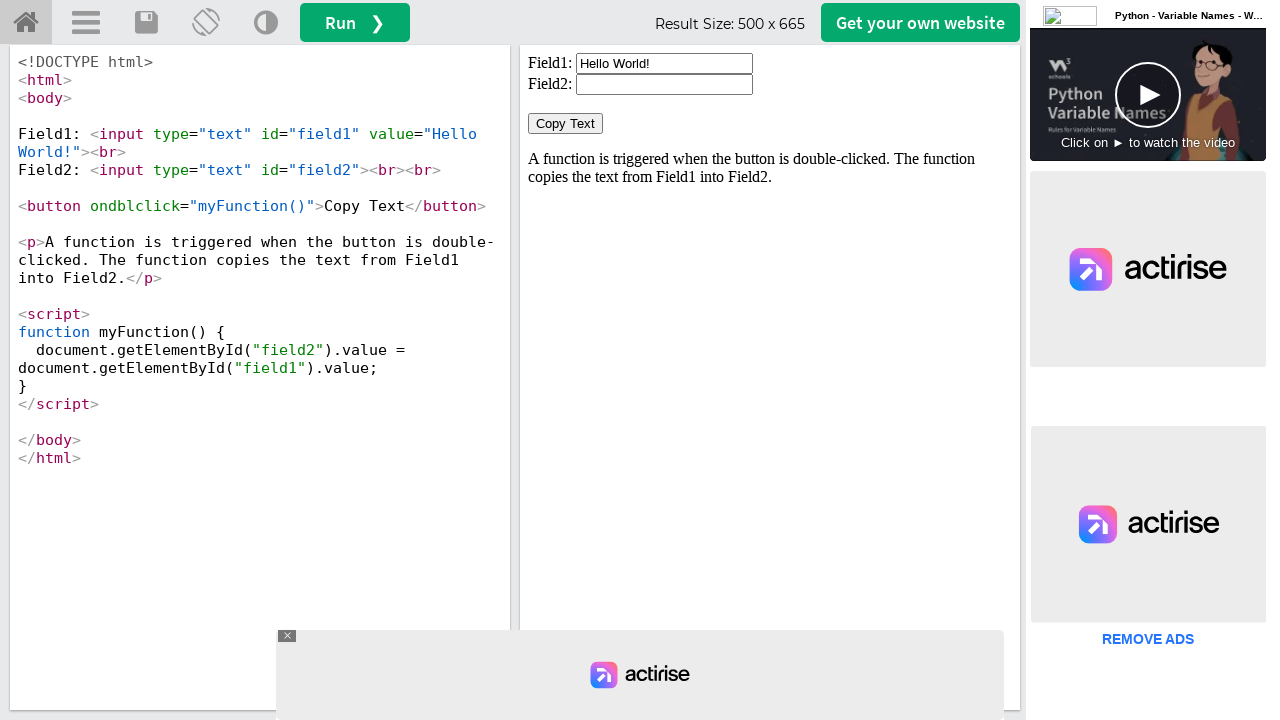

Cleared the input field on #iframeResult >> internal:control=enter-frame >> #field1
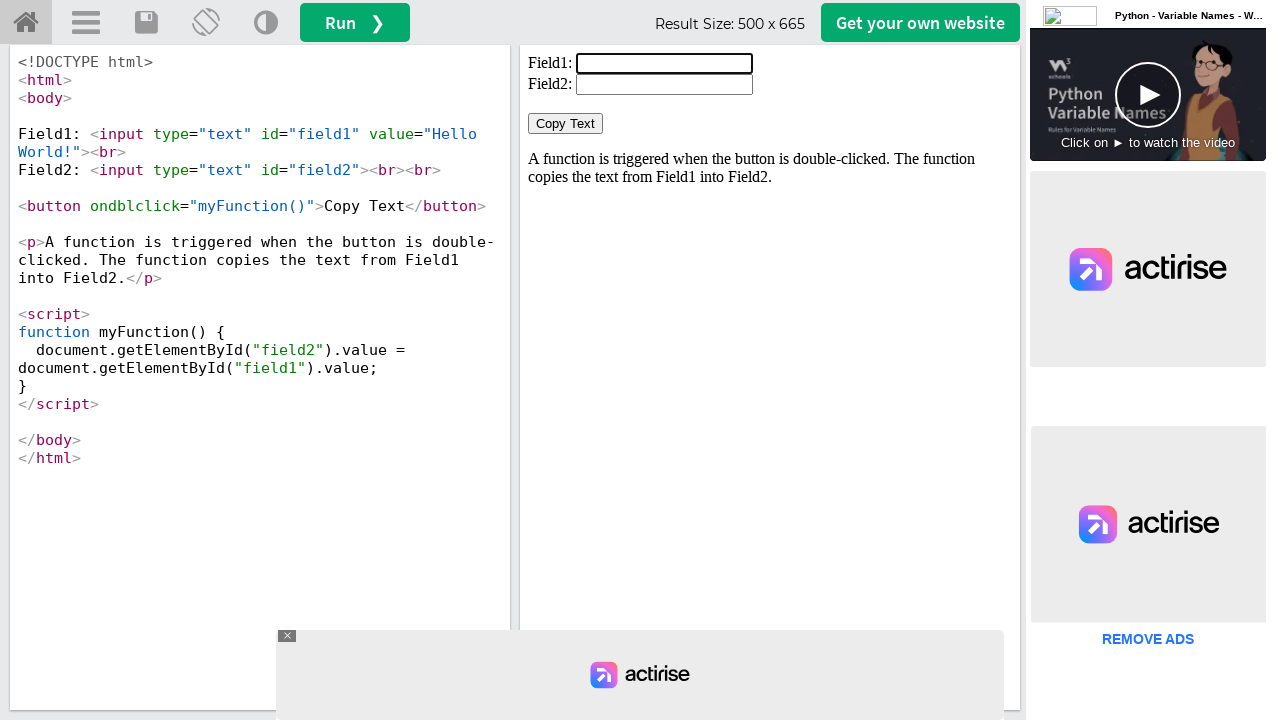

Filled input field with 'bhasha' on #iframeResult >> internal:control=enter-frame >> #field1
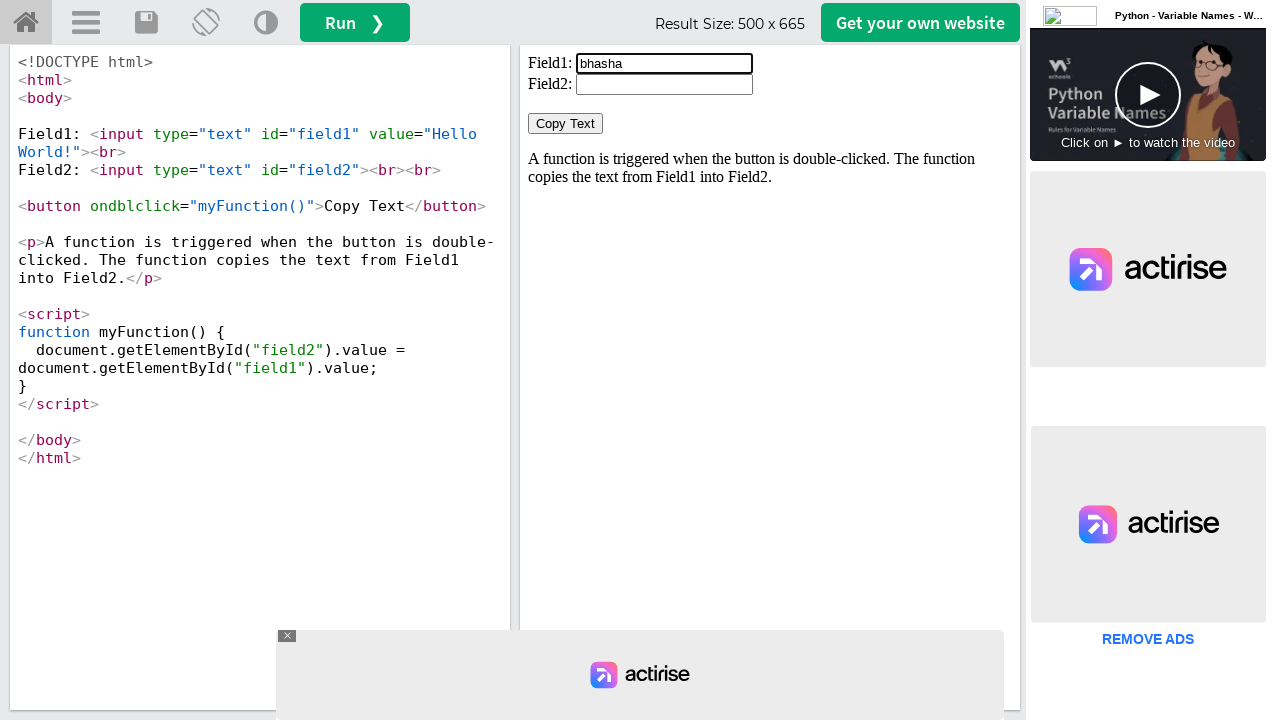

Double-clicked the button to trigger myFunction() at (566, 124) on #iframeResult >> internal:control=enter-frame >> button[ondblclick='myFunction()
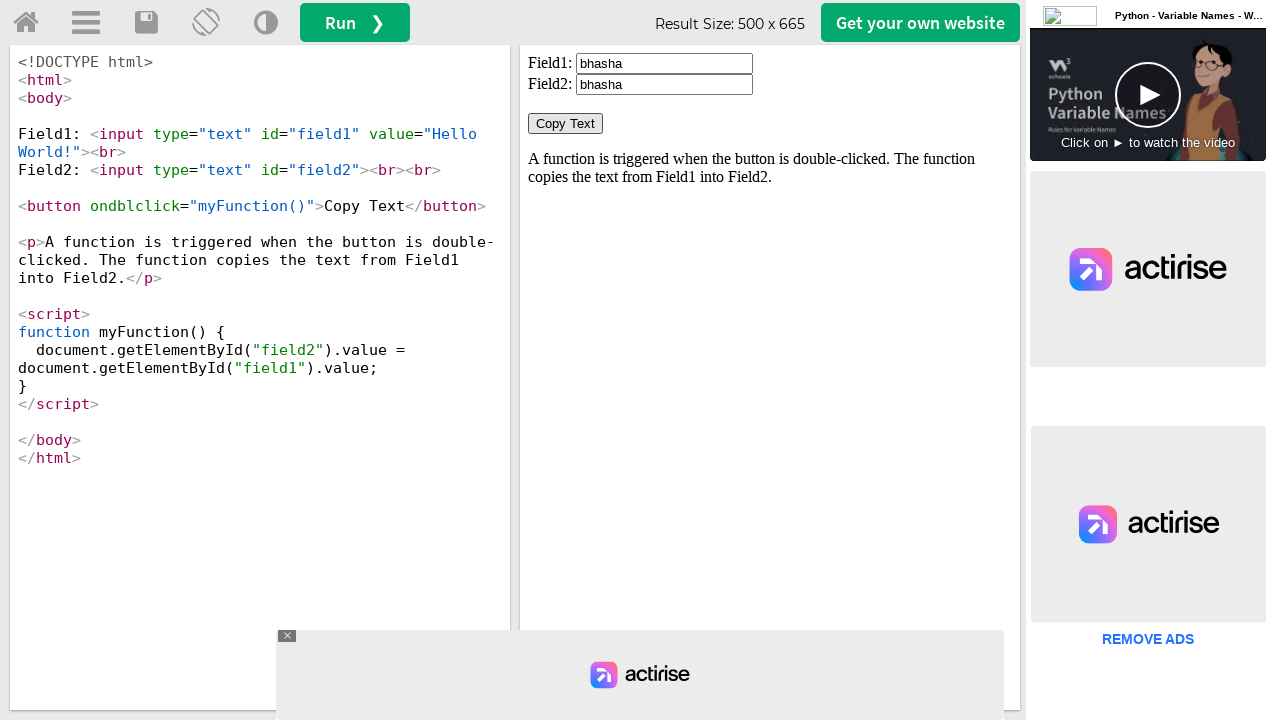

Waited 1000ms for double-click action to complete
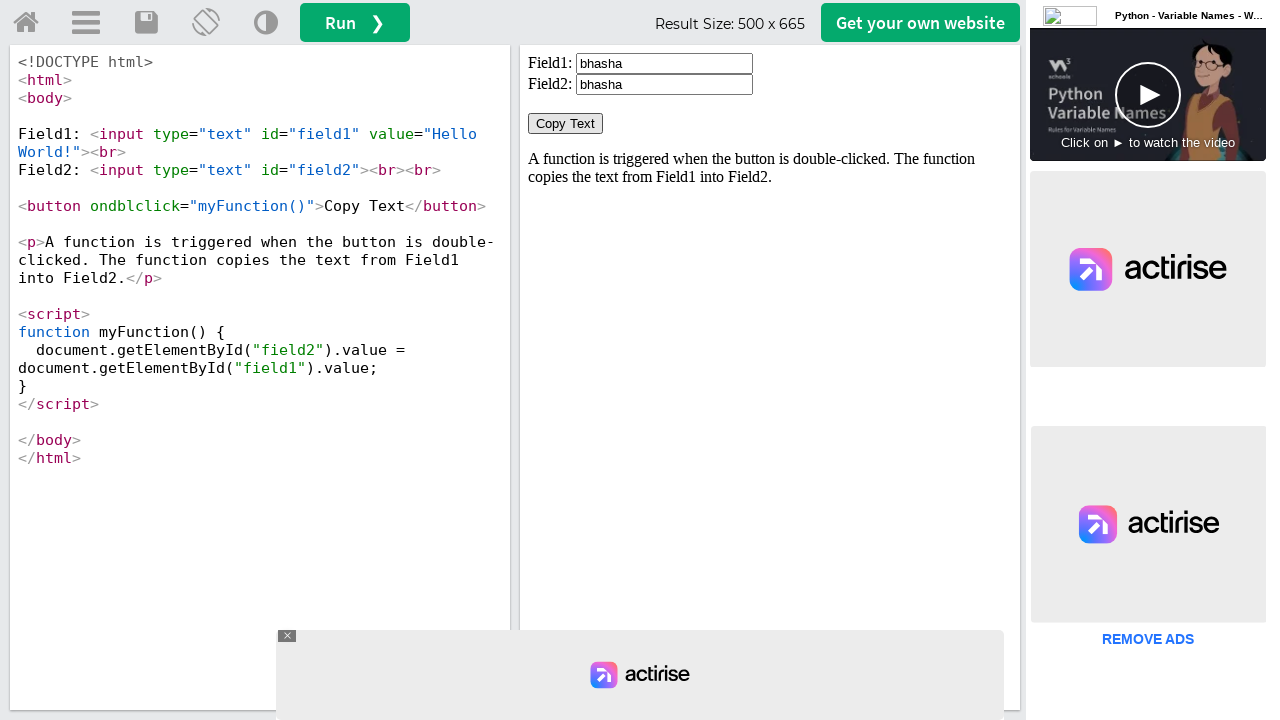

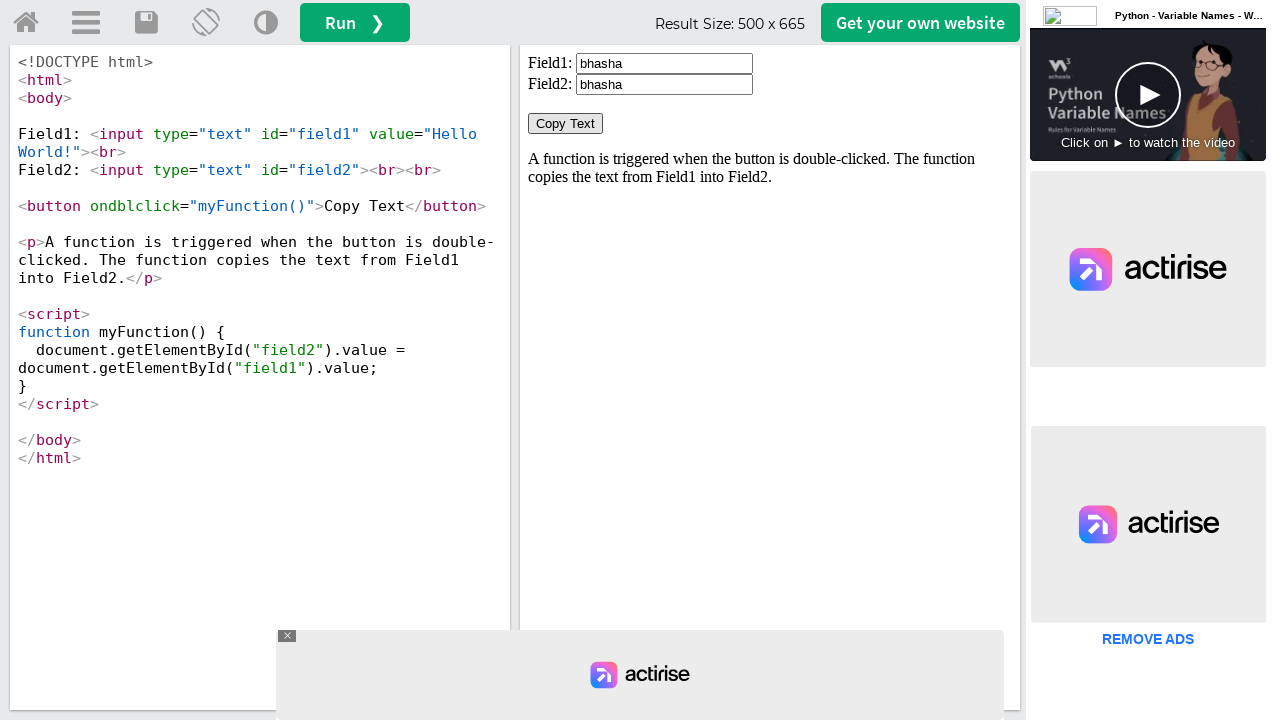